Tests that edits are saved when the input loses focus (blur)

Starting URL: https://demo.playwright.dev/todomvc

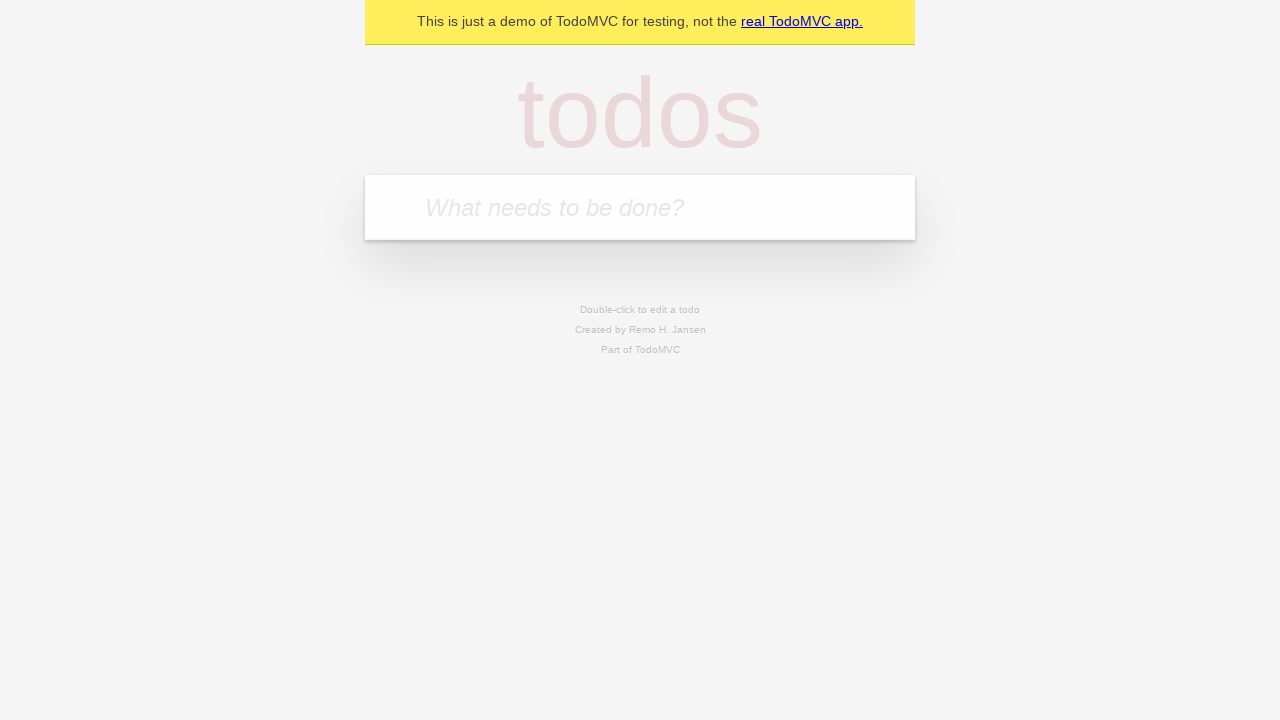

Filled todo input with 'buy some cheese' on internal:attr=[placeholder="What needs to be done?"i]
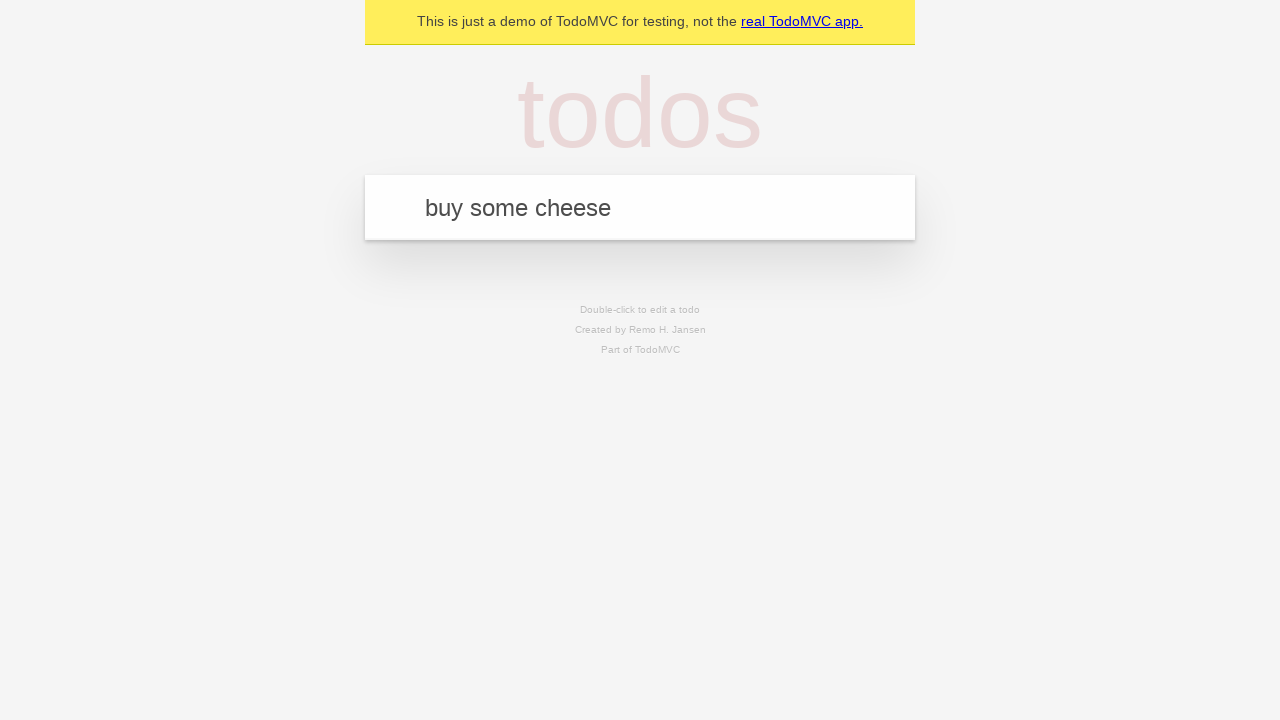

Pressed Enter to create todo 'buy some cheese' on internal:attr=[placeholder="What needs to be done?"i]
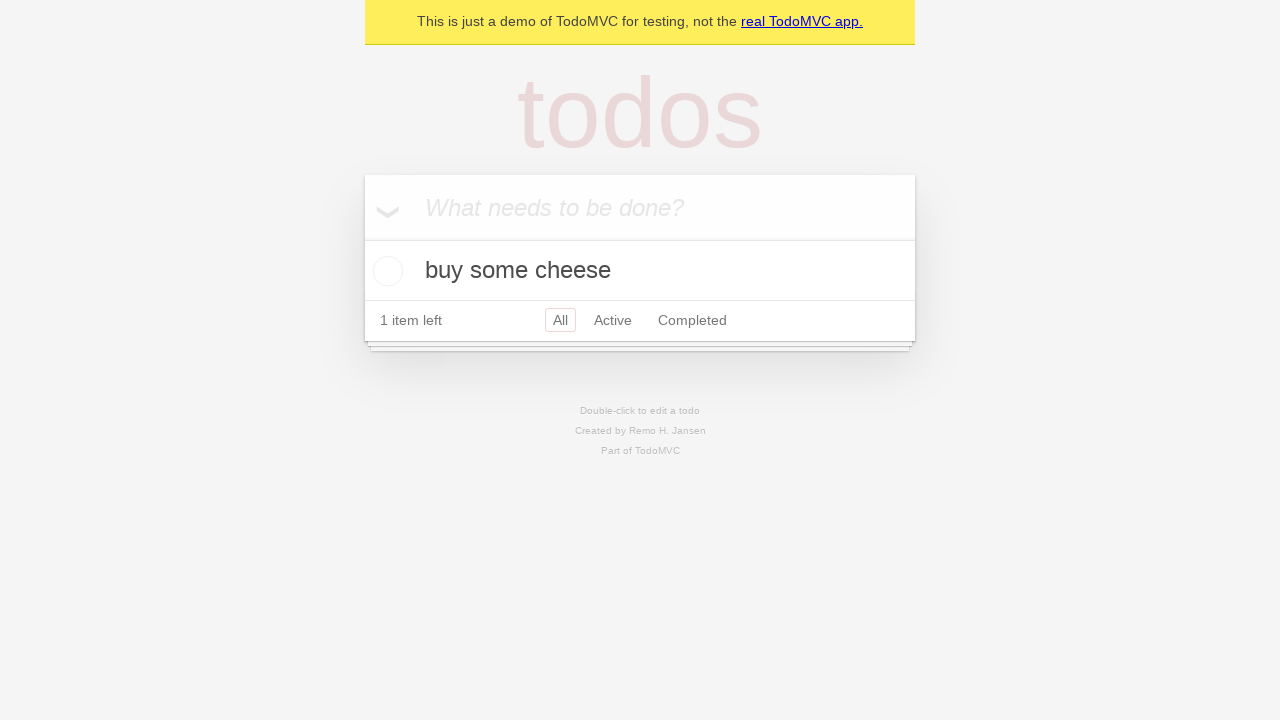

Filled todo input with 'feed the cat' on internal:attr=[placeholder="What needs to be done?"i]
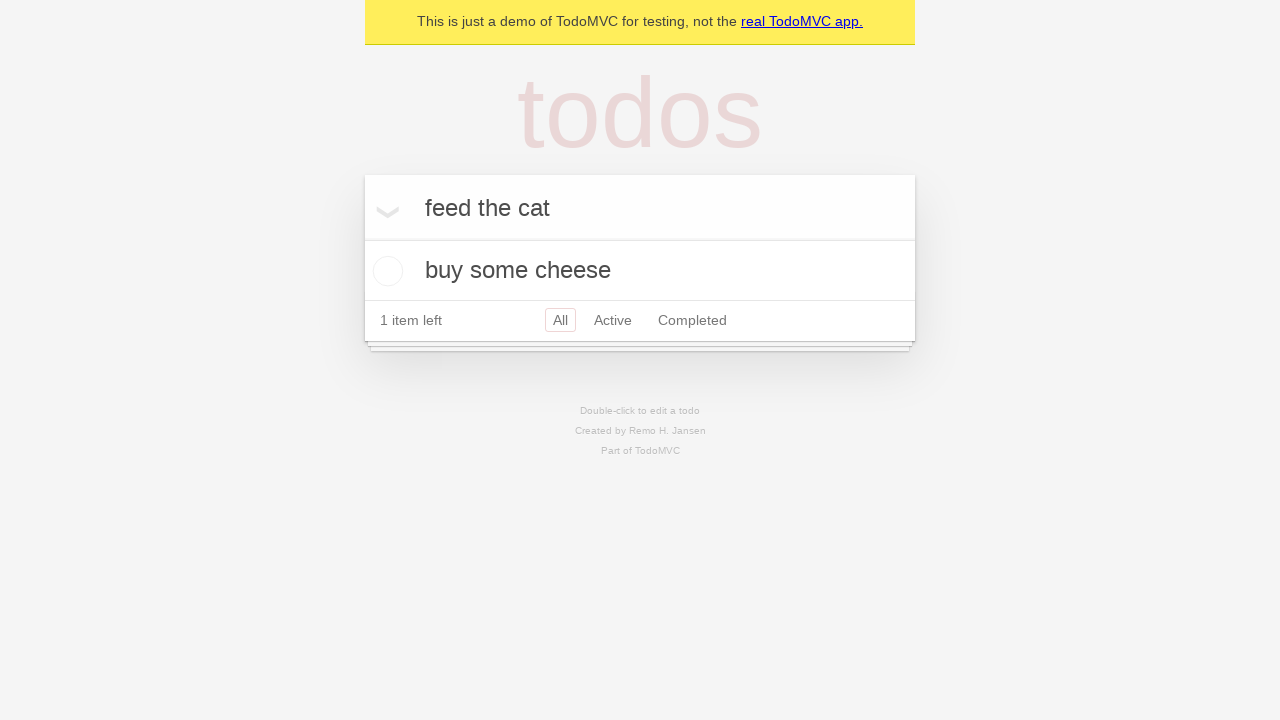

Pressed Enter to create todo 'feed the cat' on internal:attr=[placeholder="What needs to be done?"i]
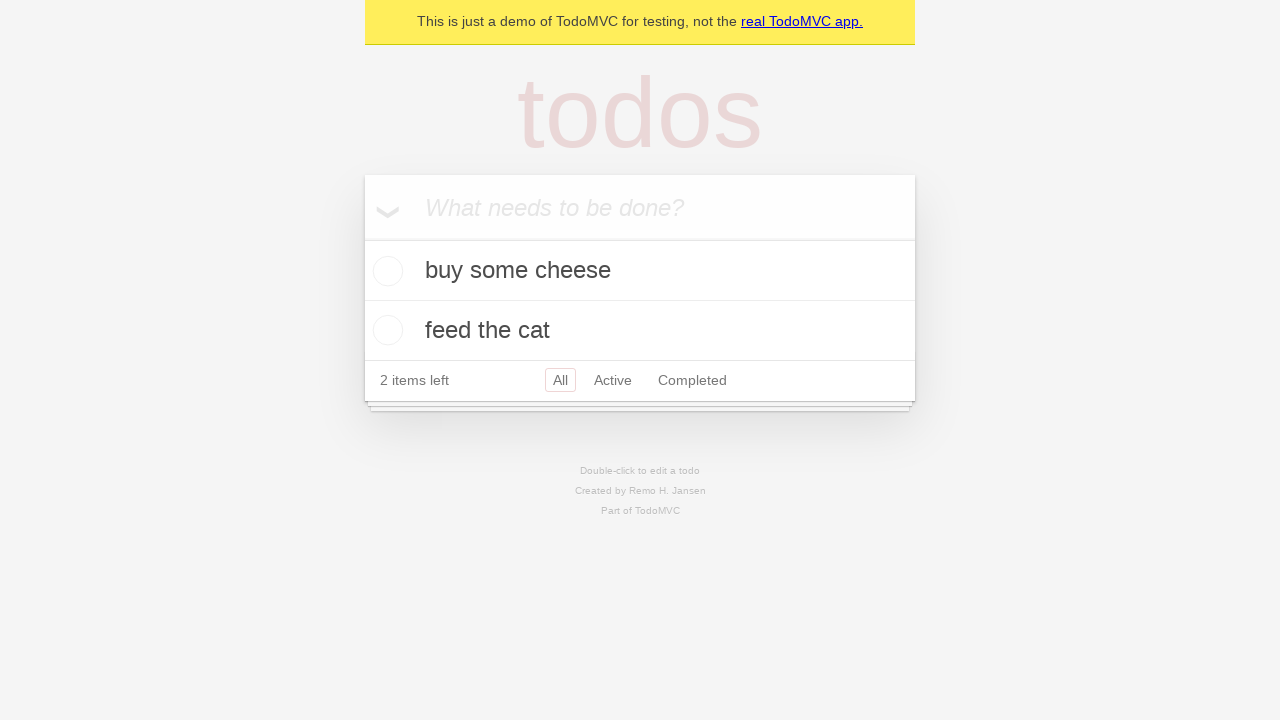

Filled todo input with 'book a doctors appointment' on internal:attr=[placeholder="What needs to be done?"i]
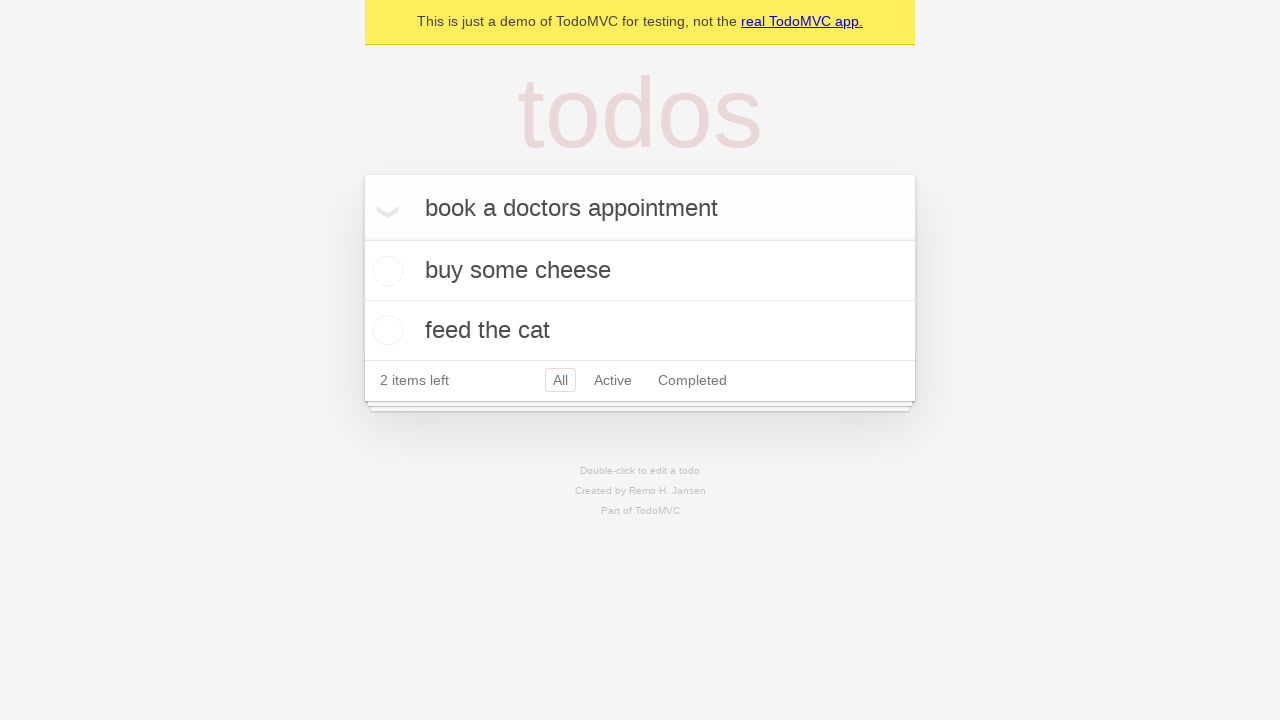

Pressed Enter to create todo 'book a doctors appointment' on internal:attr=[placeholder="What needs to be done?"i]
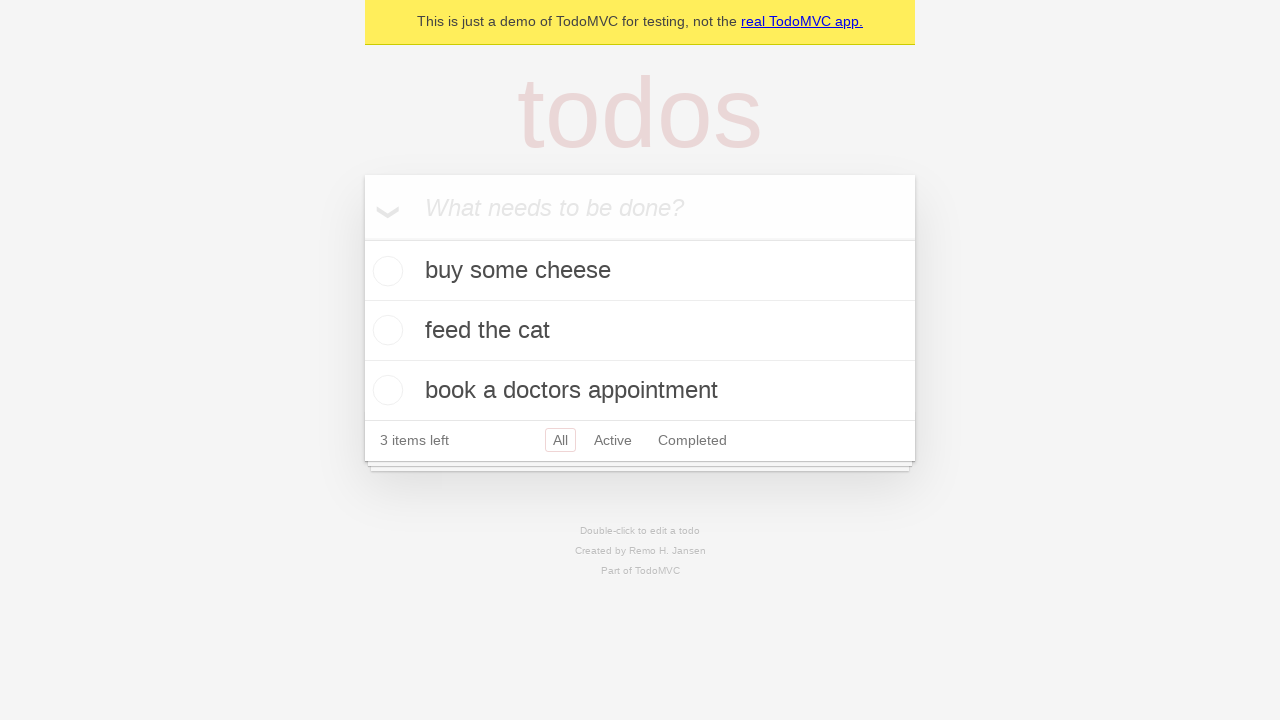

Waited for all 3 todo items to be present
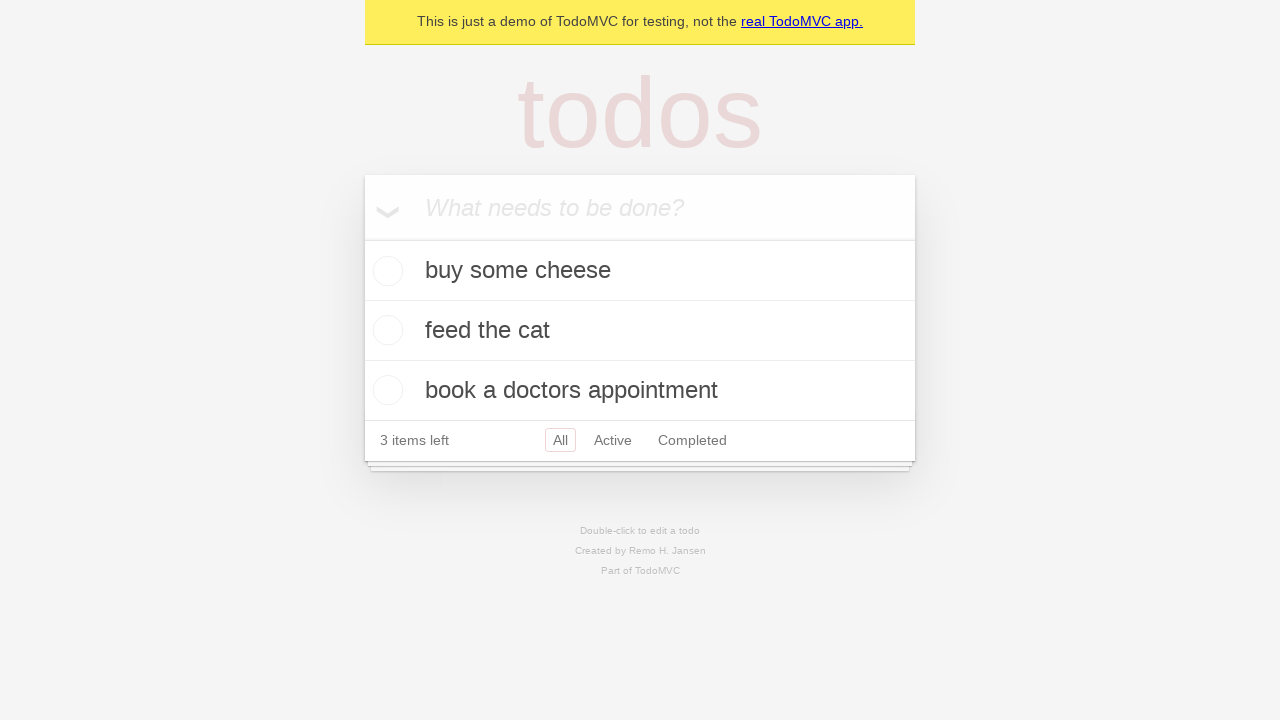

Double-clicked on the second todo item to enter edit mode at (640, 331) on internal:testid=[data-testid="todo-item"s] >> nth=1
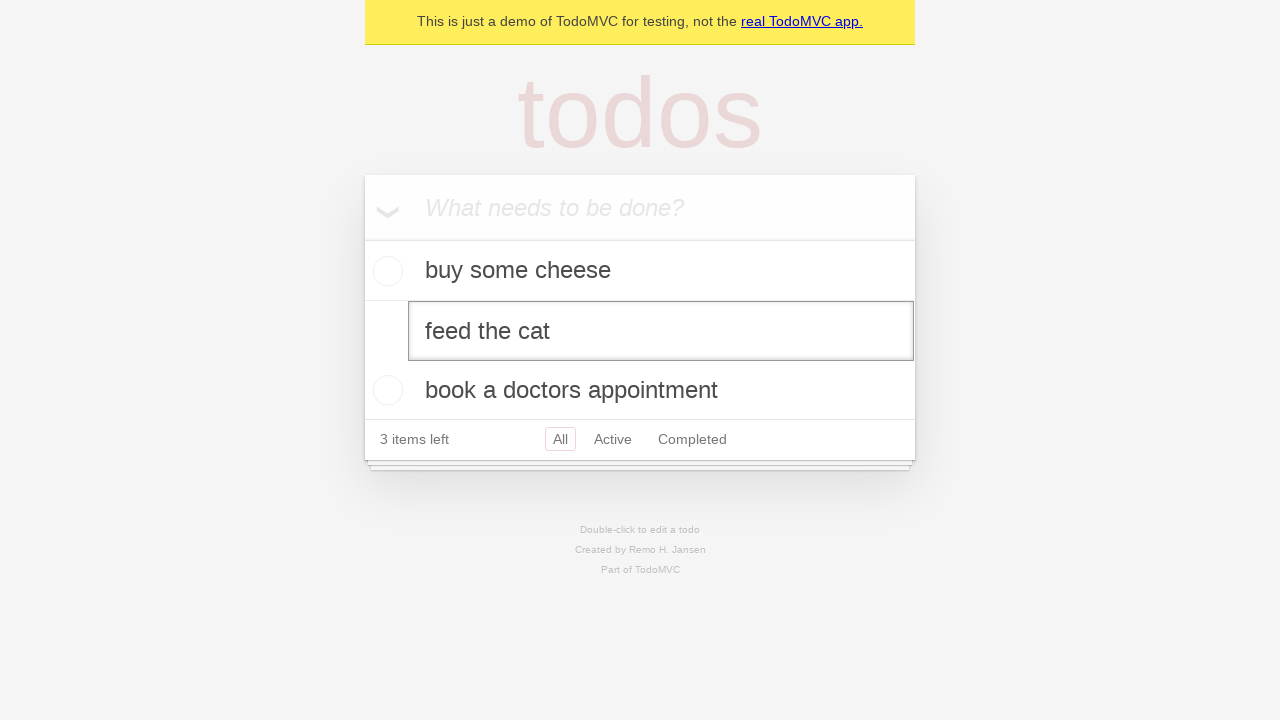

Filled edit box with 'buy some sausages' on internal:testid=[data-testid="todo-item"s] >> nth=1 >> internal:role=textbox[nam
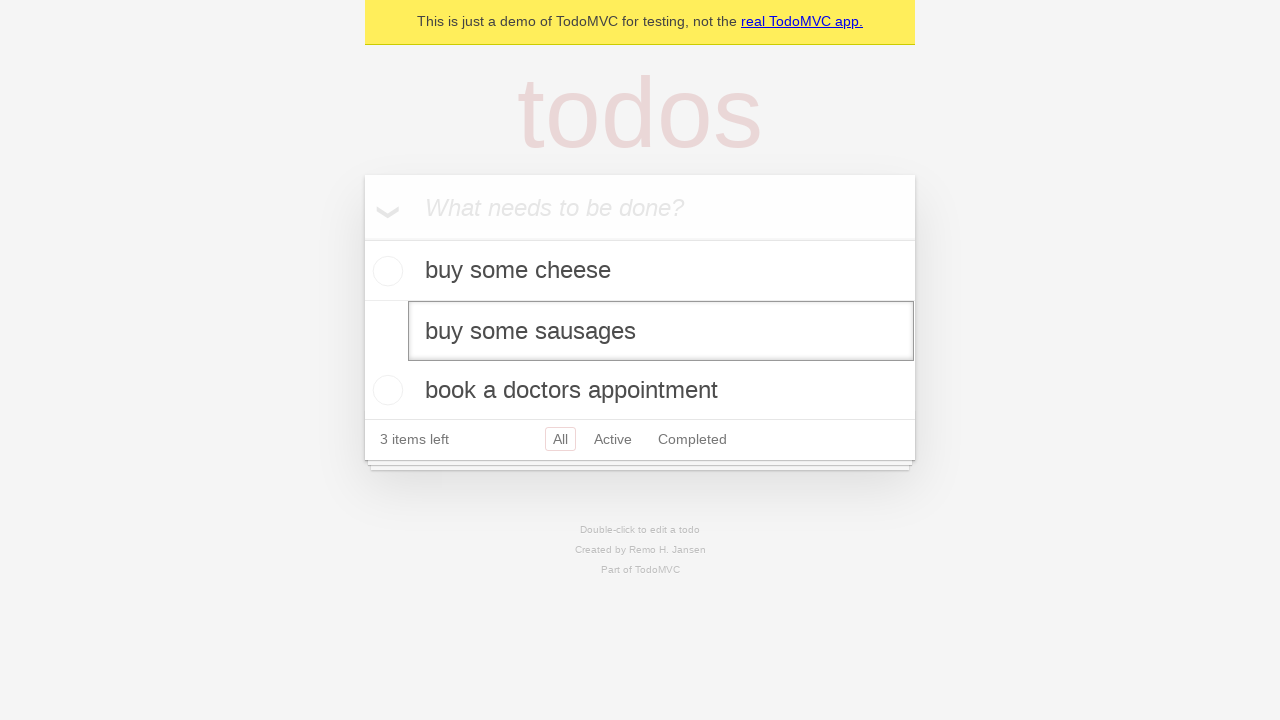

Dispatched blur event to save the edited todo
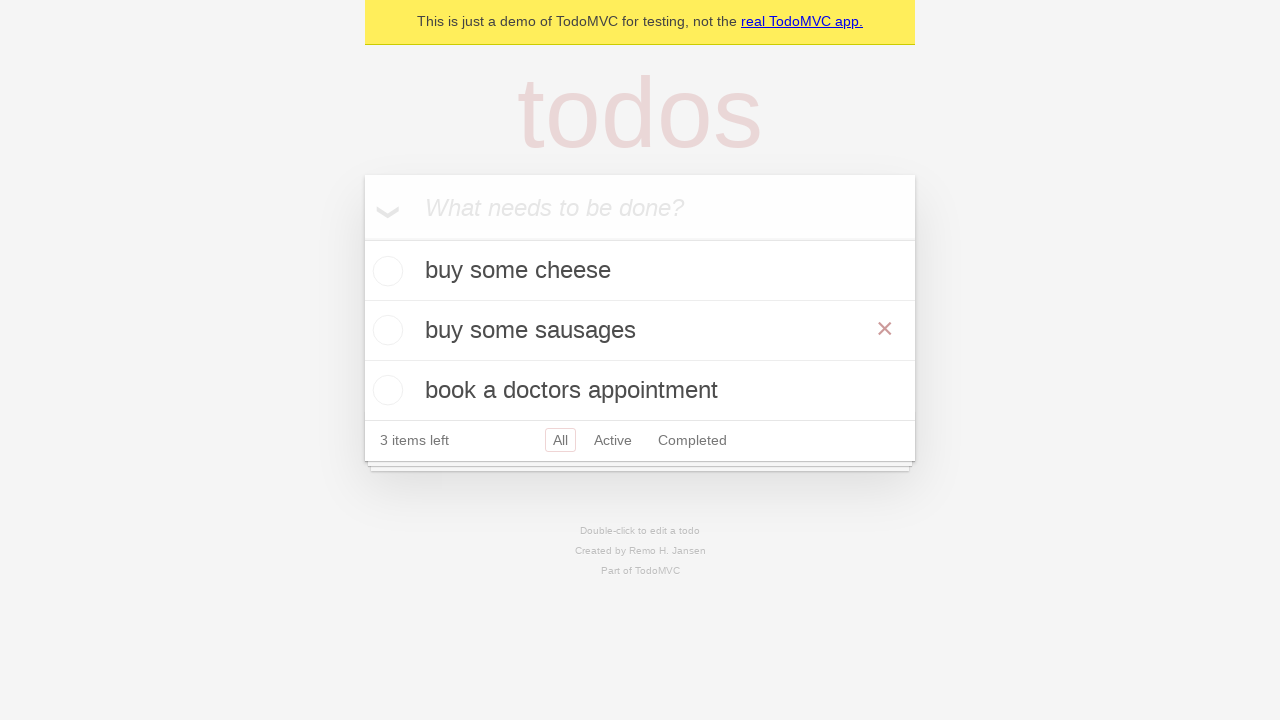

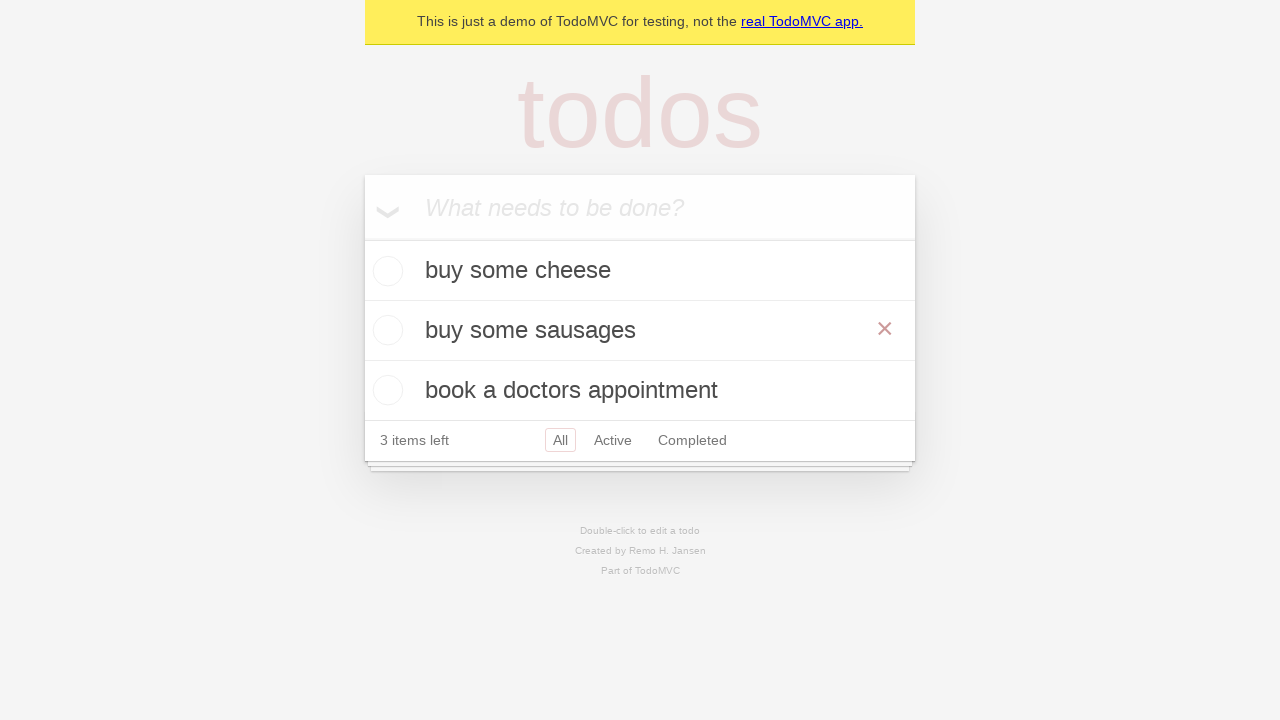